Tests drag and drop functionality on jQueryUI demo page by dragging an element and dropping it onto a target area within an iframe

Starting URL: https://jqueryui.com/droppable/

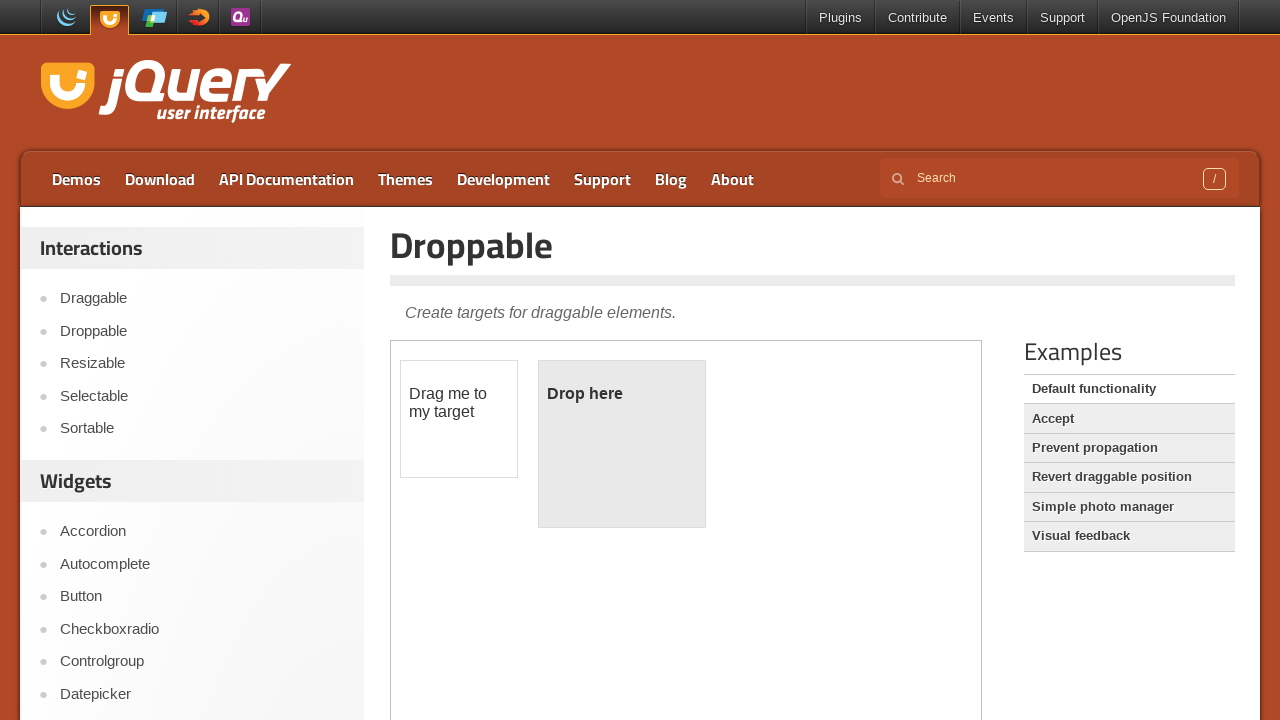

Located the demo iframe for drag and drop test
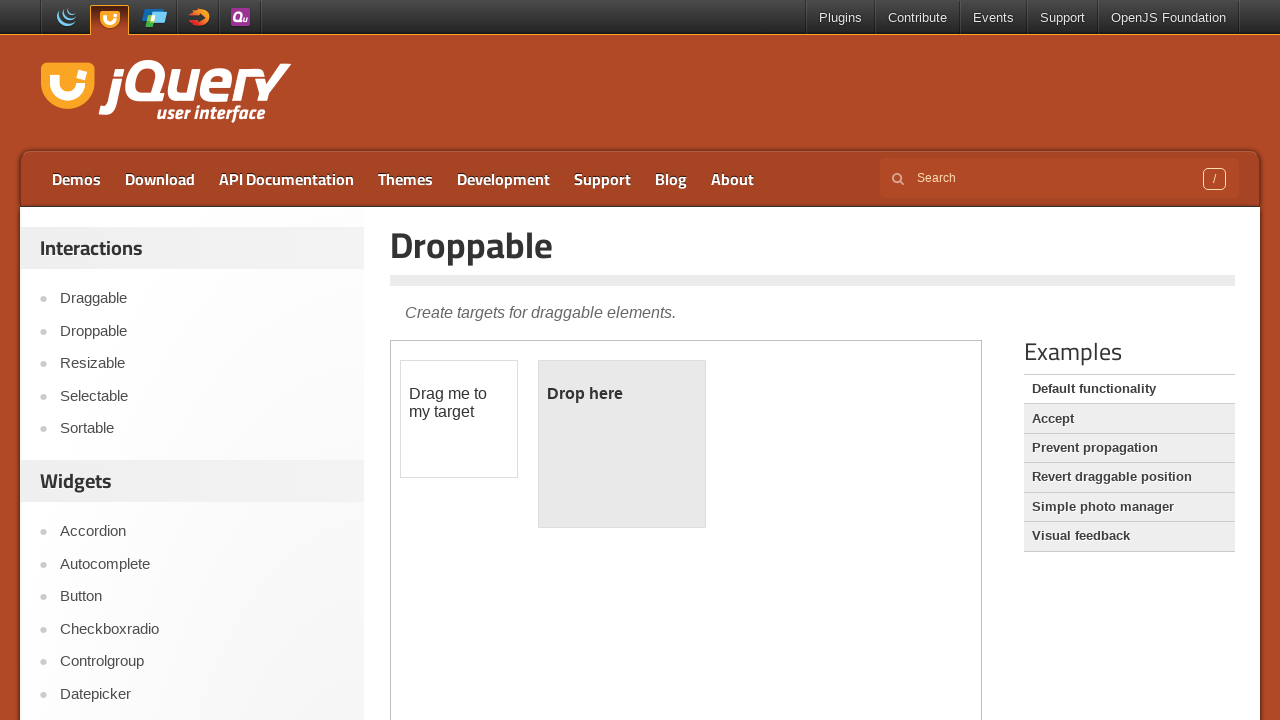

Clicked on the draggable element at (459, 419) on iframe.demo-frame >> internal:control=enter-frame >> #draggable
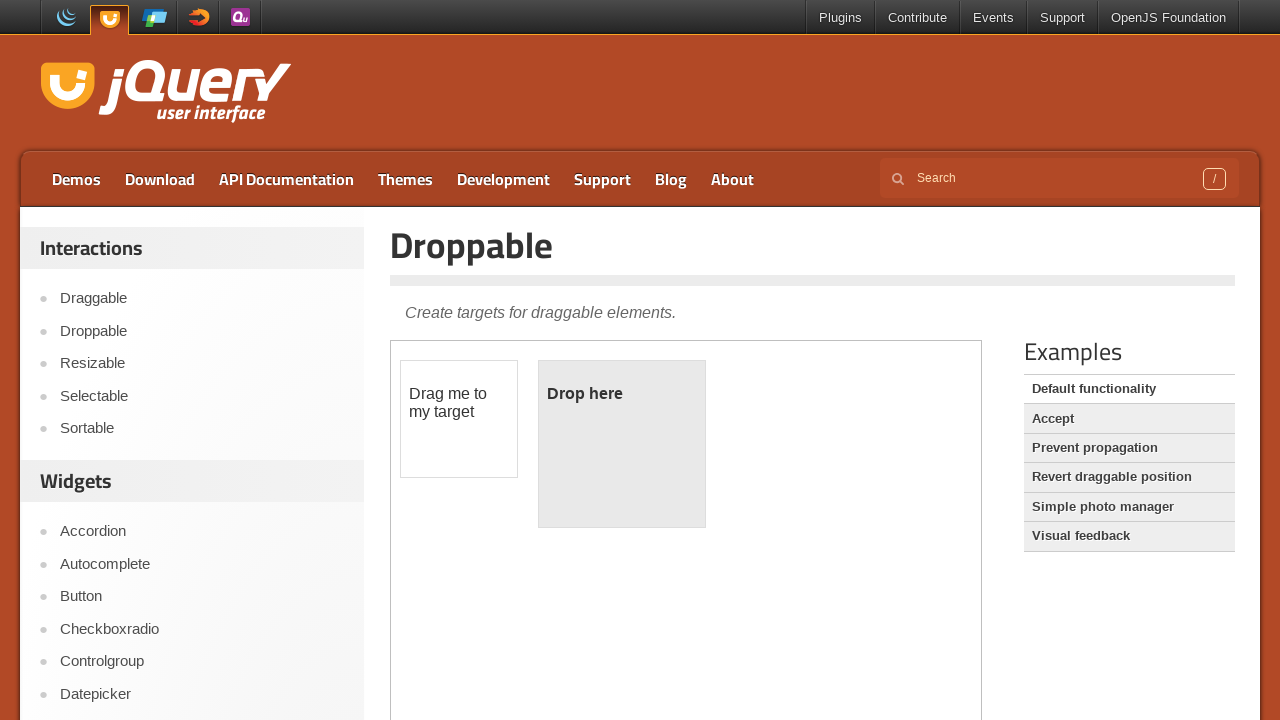

Located the draggable source element
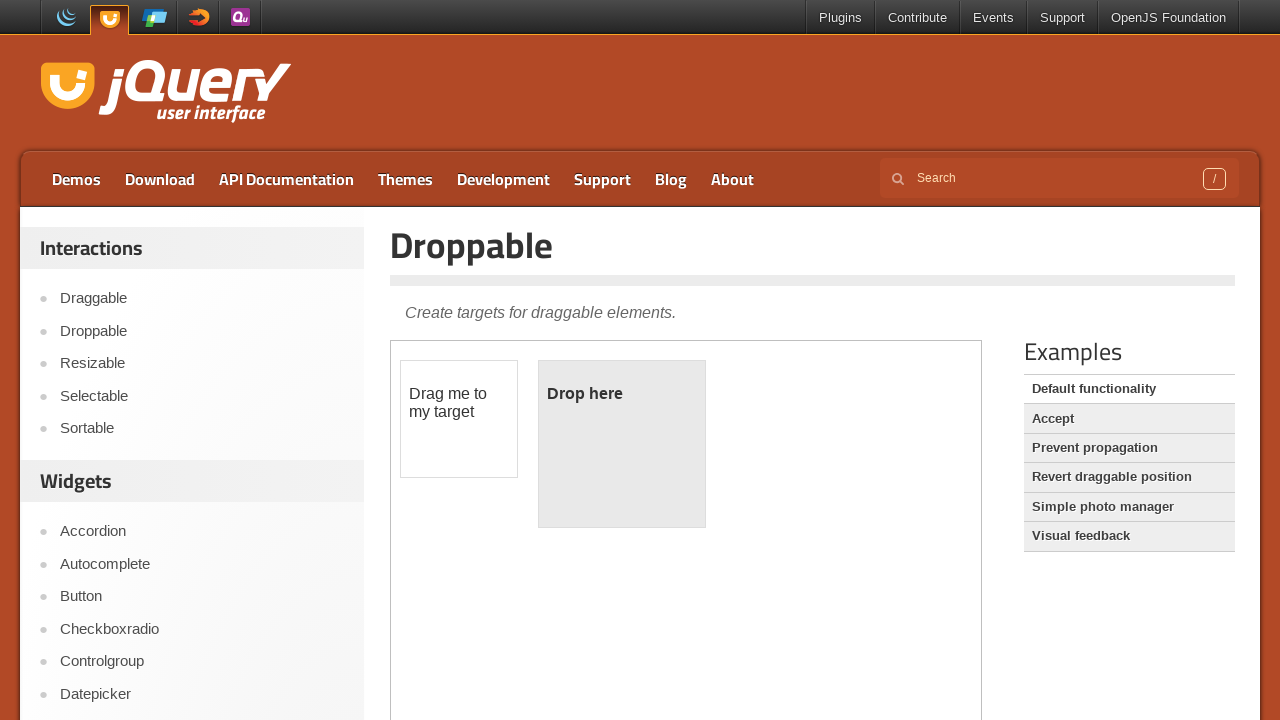

Located the droppable target element
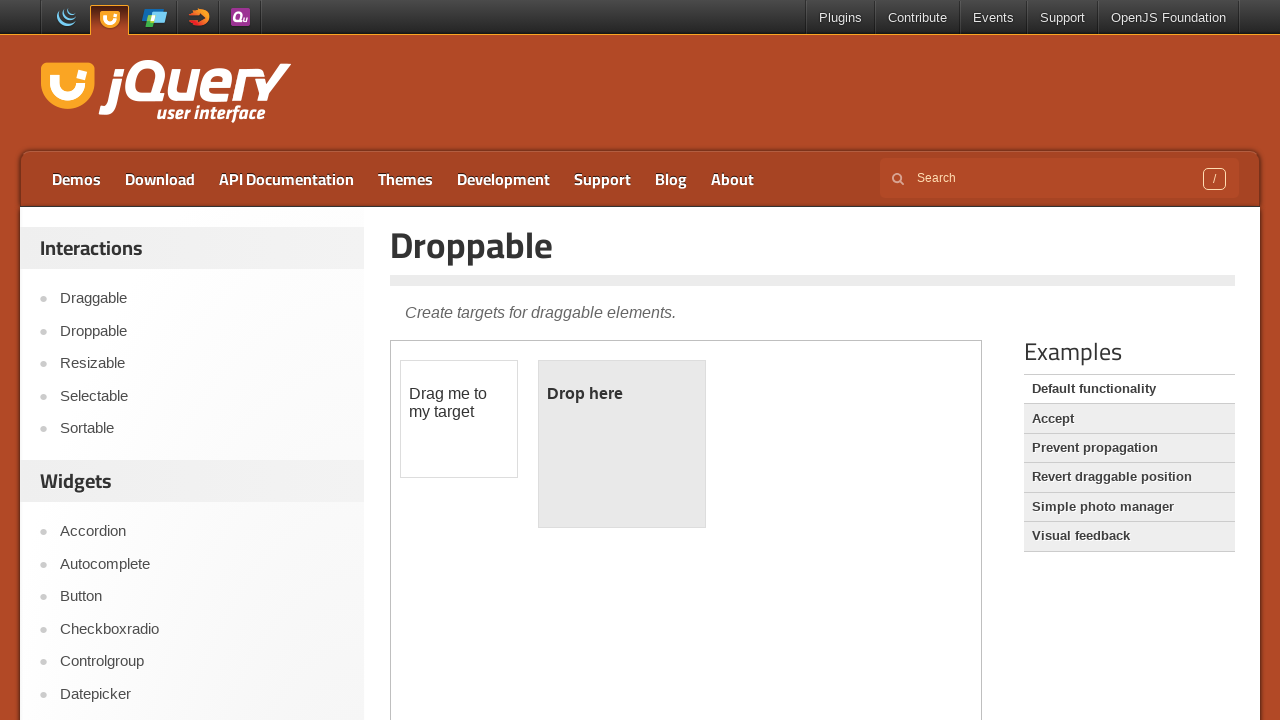

Performed drag and drop action from draggable element to droppable target at (622, 444)
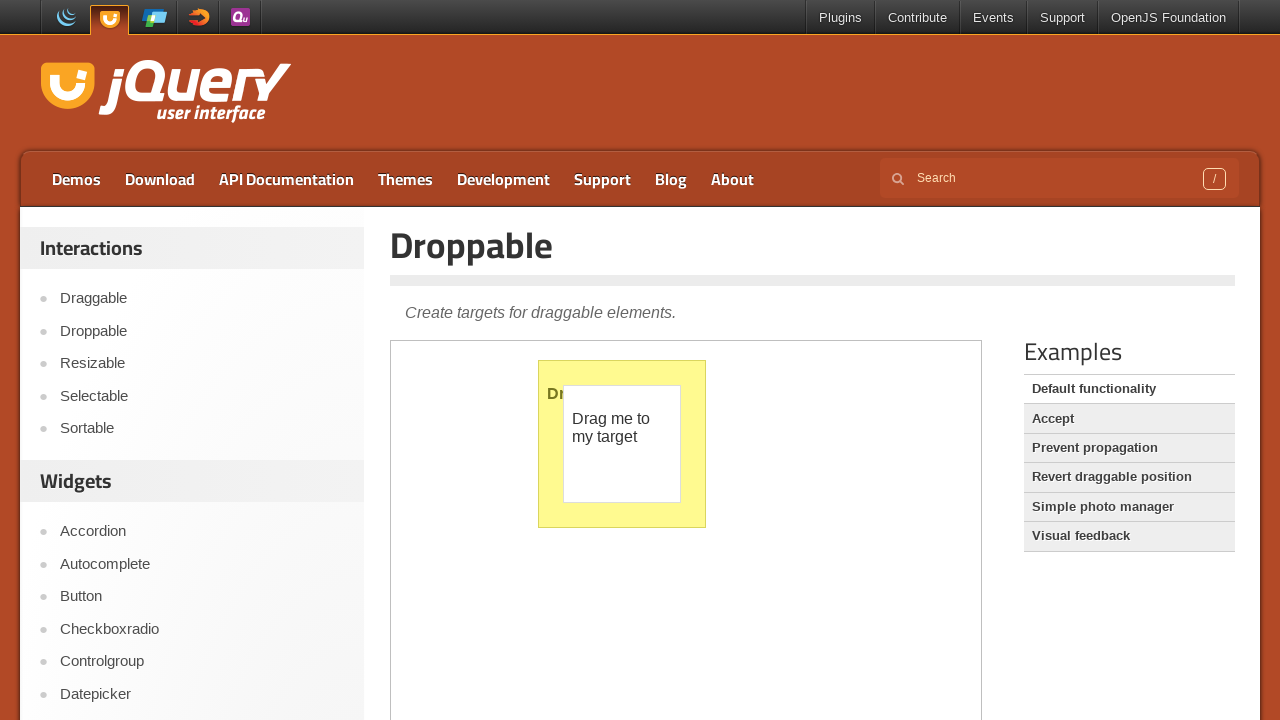

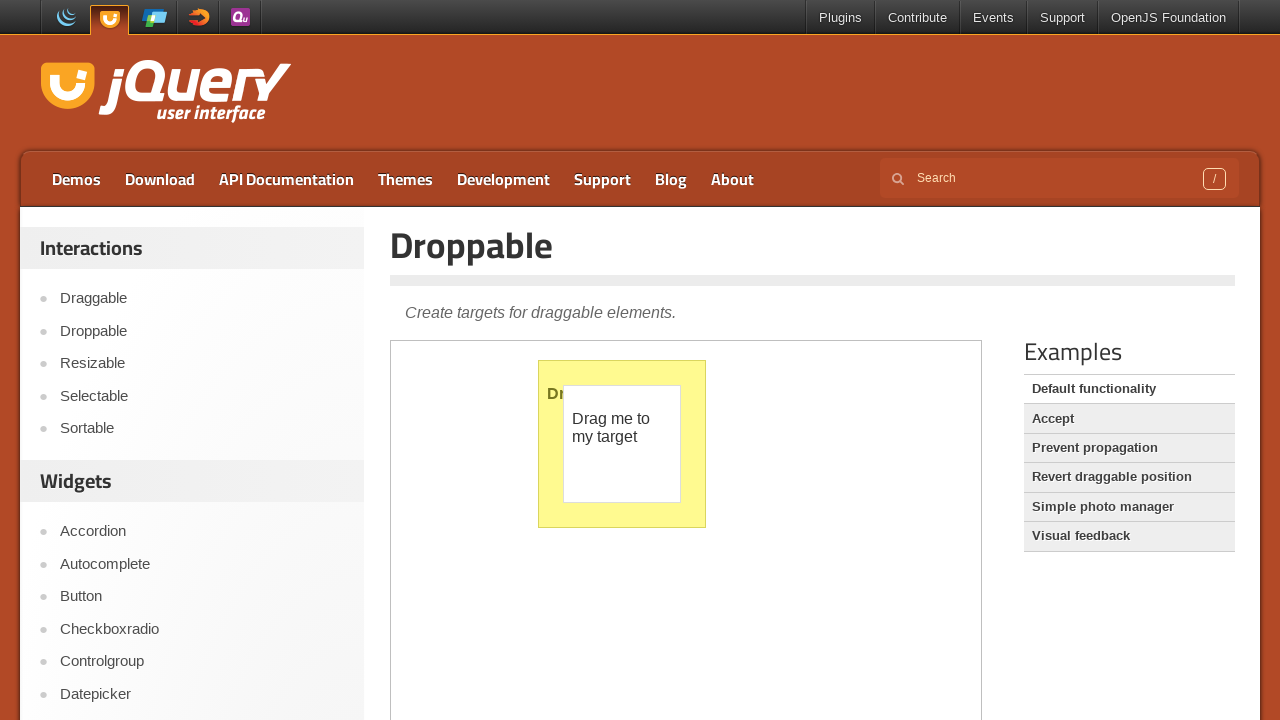